Tests browsing languages starting with letter M and verifies the last language in the list is MySQL

Starting URL: http://www.99-bottles-of-beer.net/

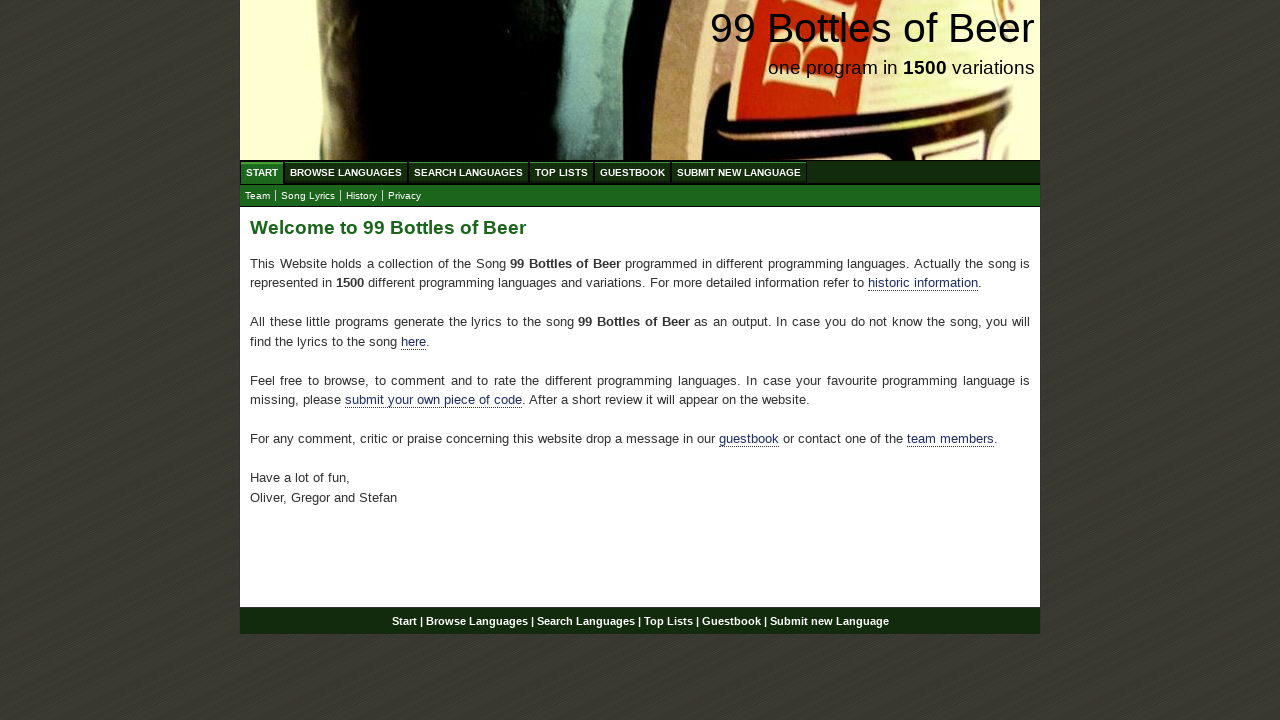

Clicked on Browse Languages link at (346, 172) on a[href='/abc.html']
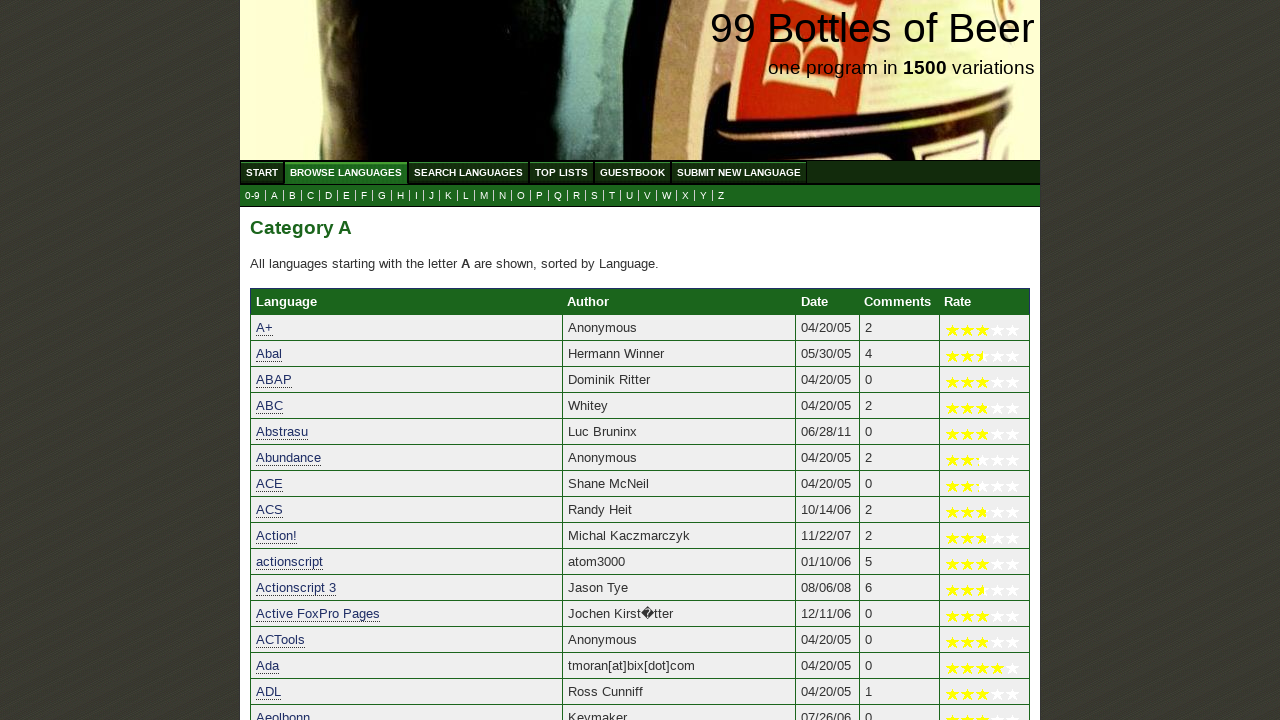

Clicked on letter M to browse languages starting with M at (484, 196) on a[href='m.html']
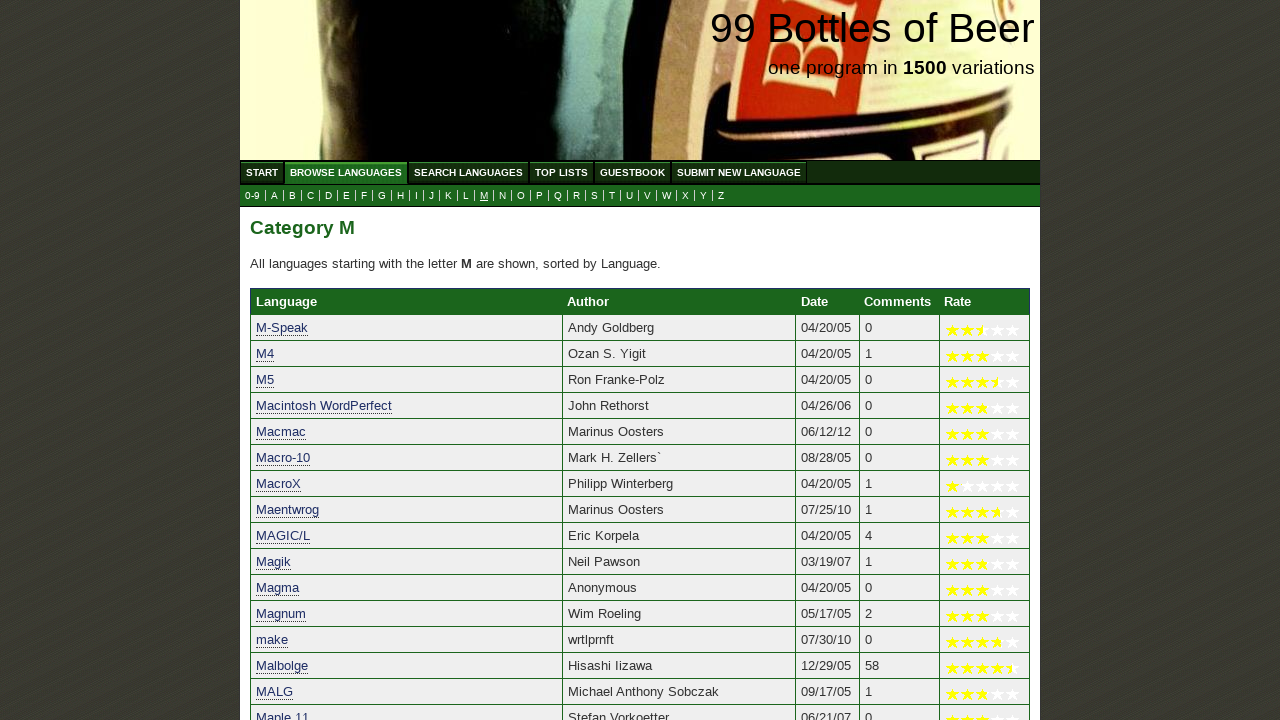

Language table with M languages loaded
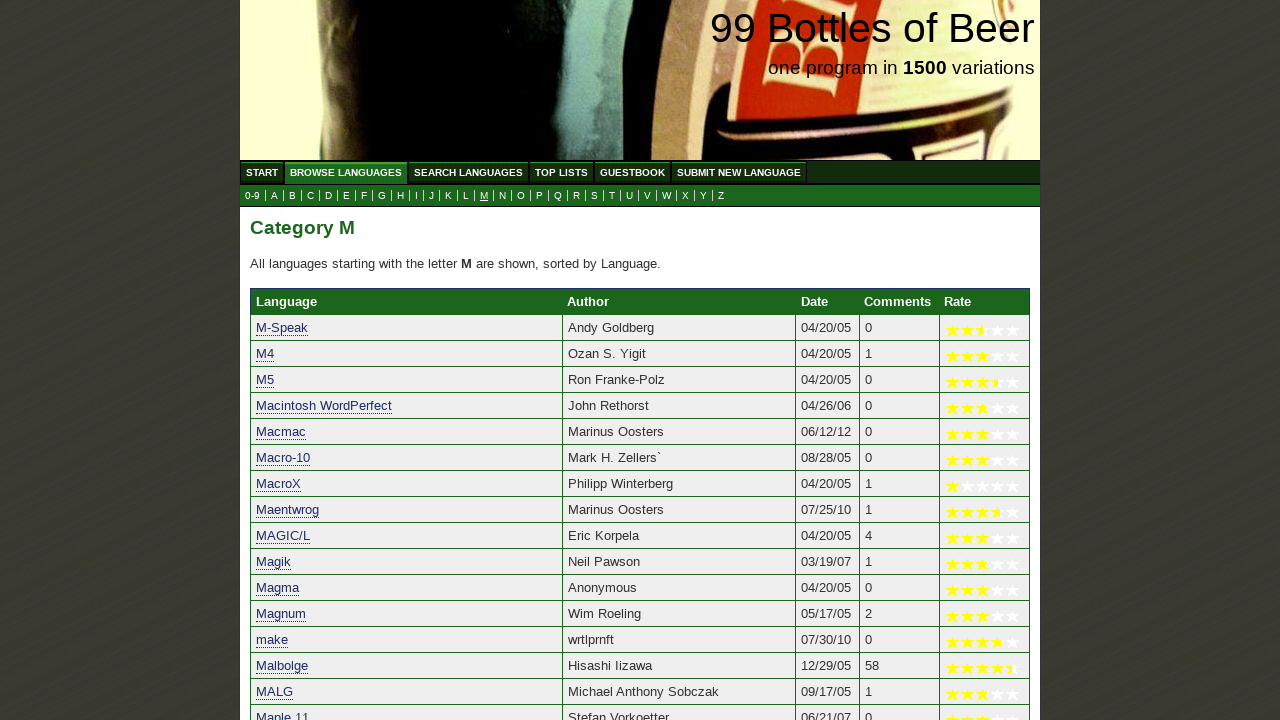

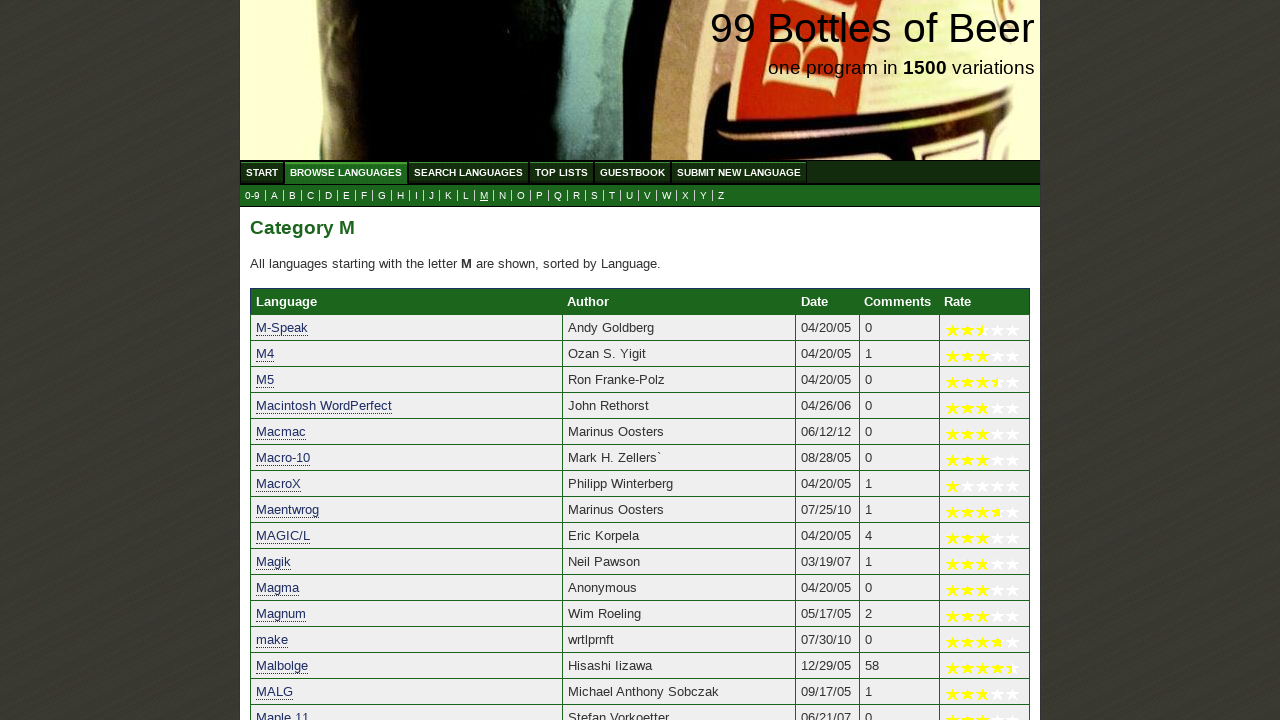